Tests right-click context menu interaction by right-clicking on an element to trigger a context menu

Starting URL: http://swisnl.github.io/jQuery-contextMenu/demo.html

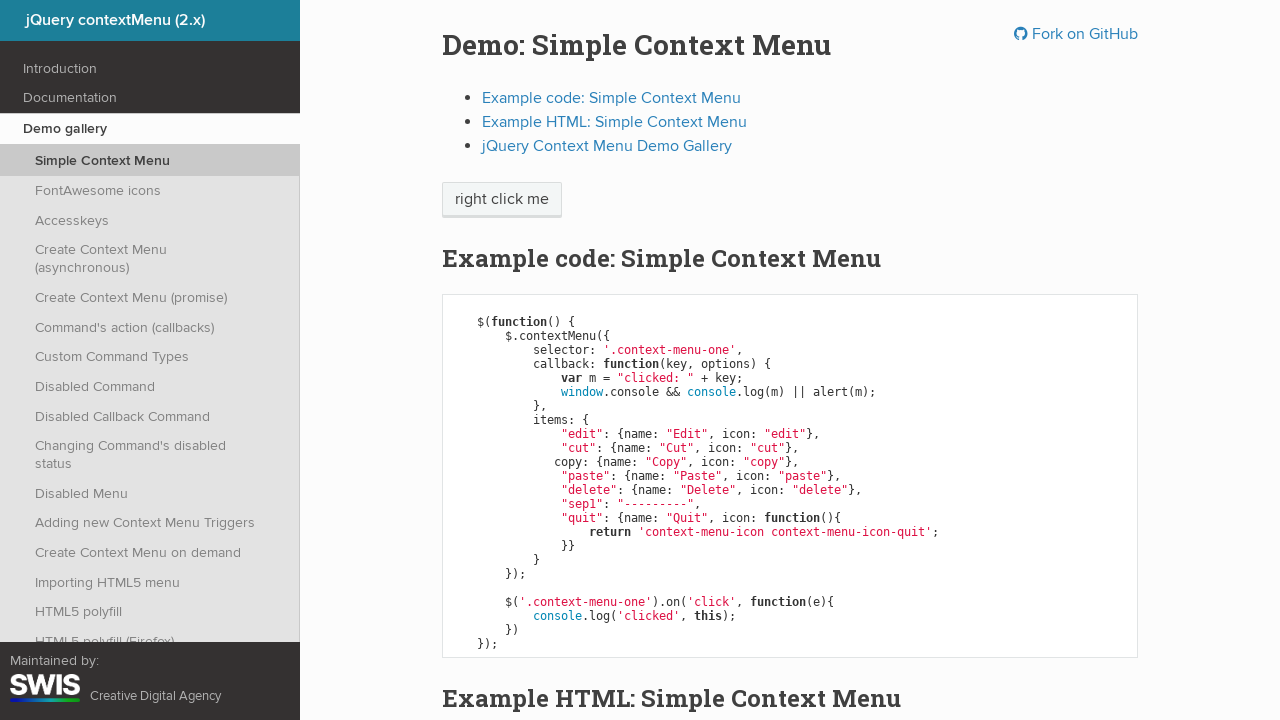

Right-click target element 'span.context-menu-one' is visible
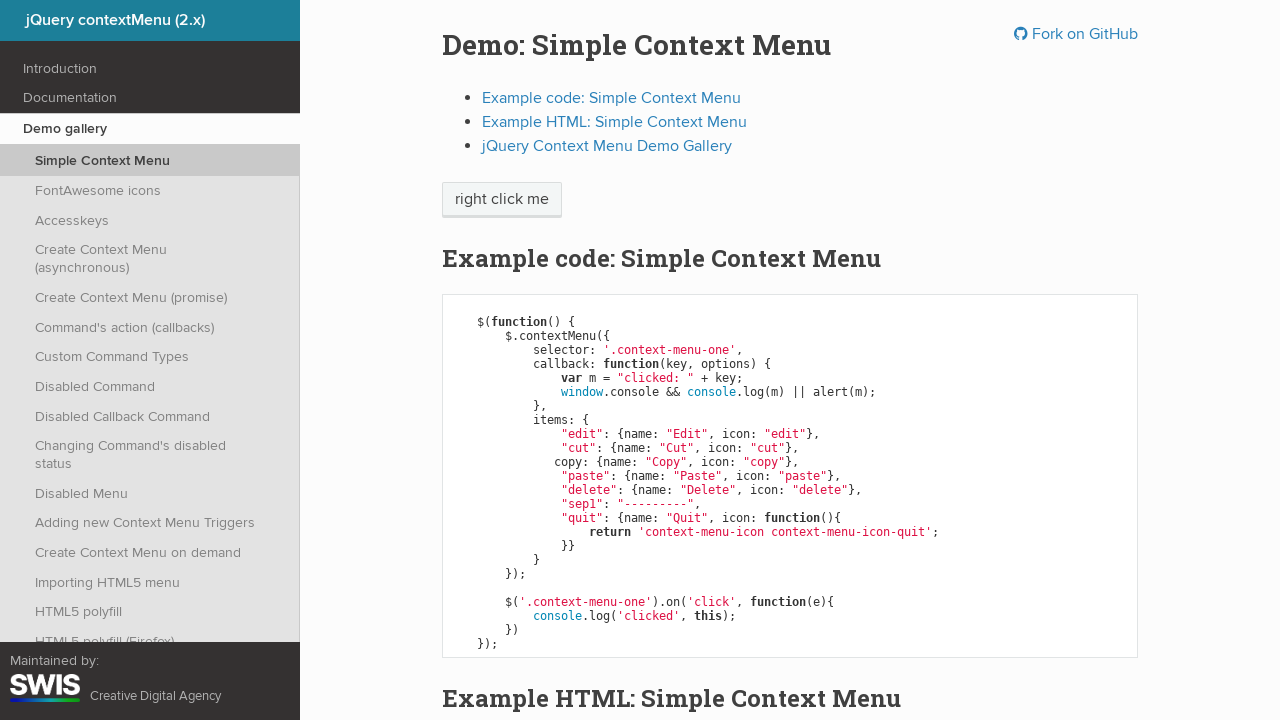

Right-clicked on the element to trigger context menu at (502, 200) on span.context-menu-one
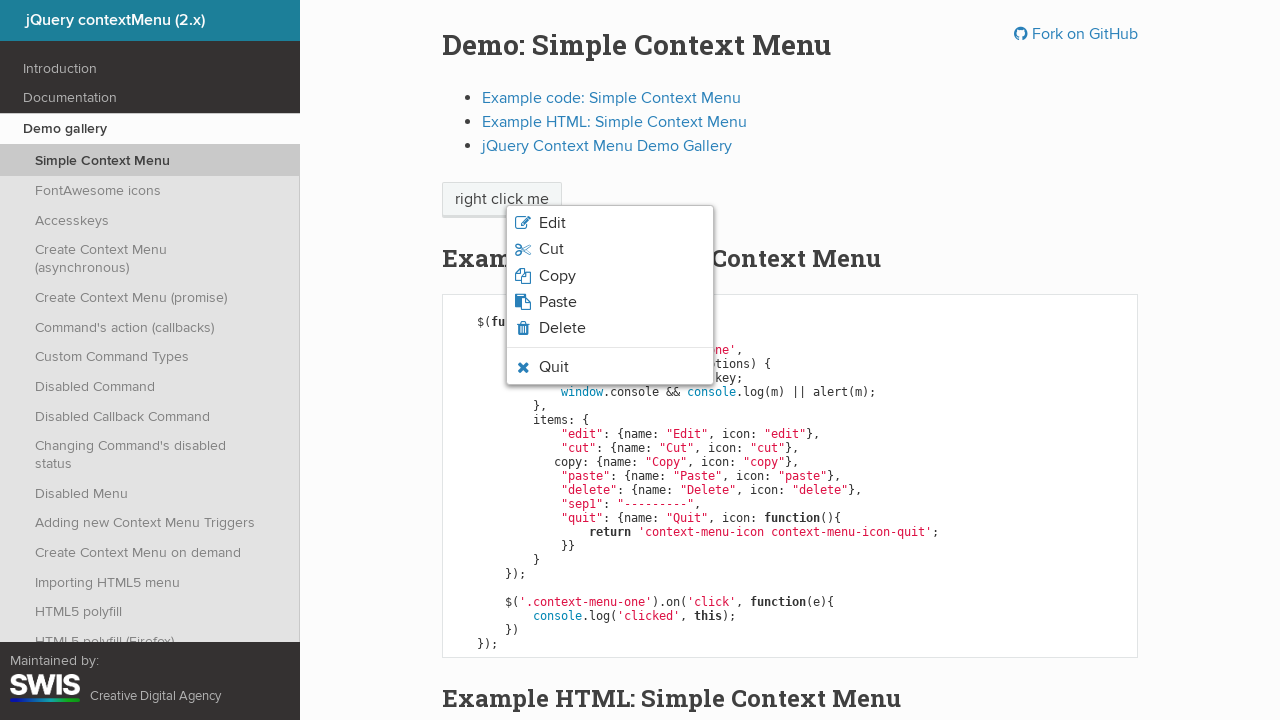

Context menu appeared with class '.context-menu-list'
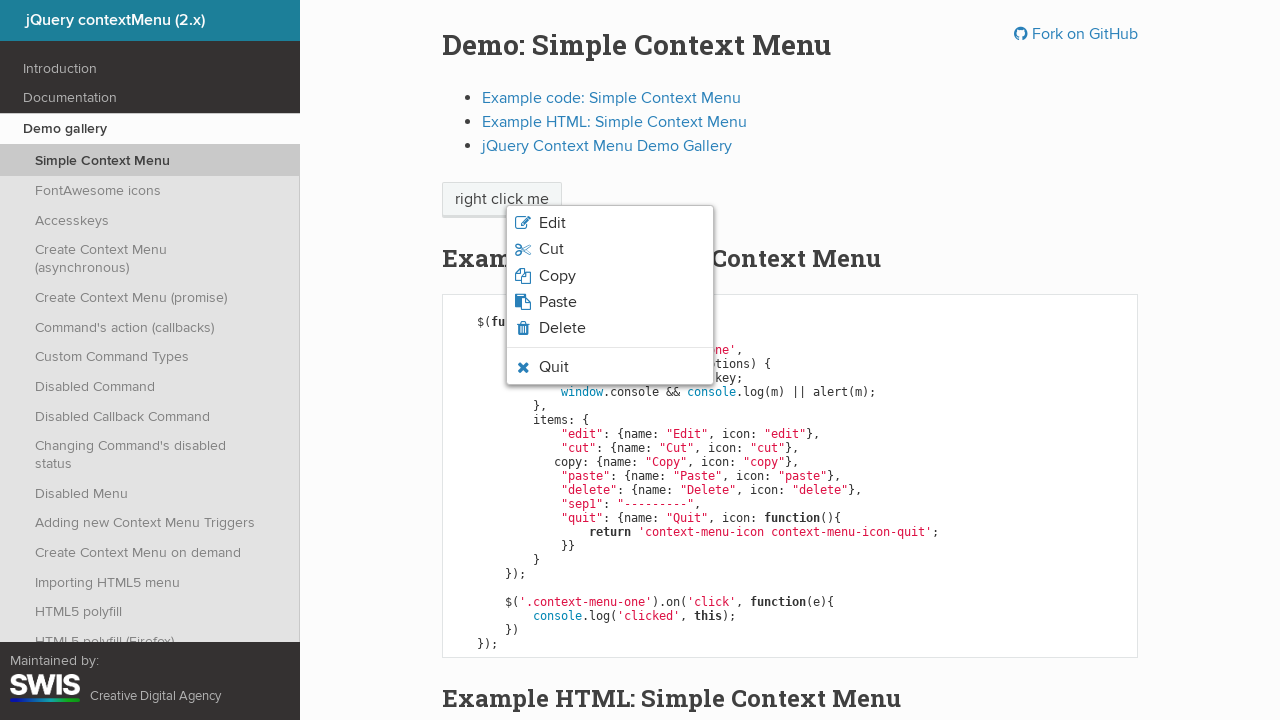

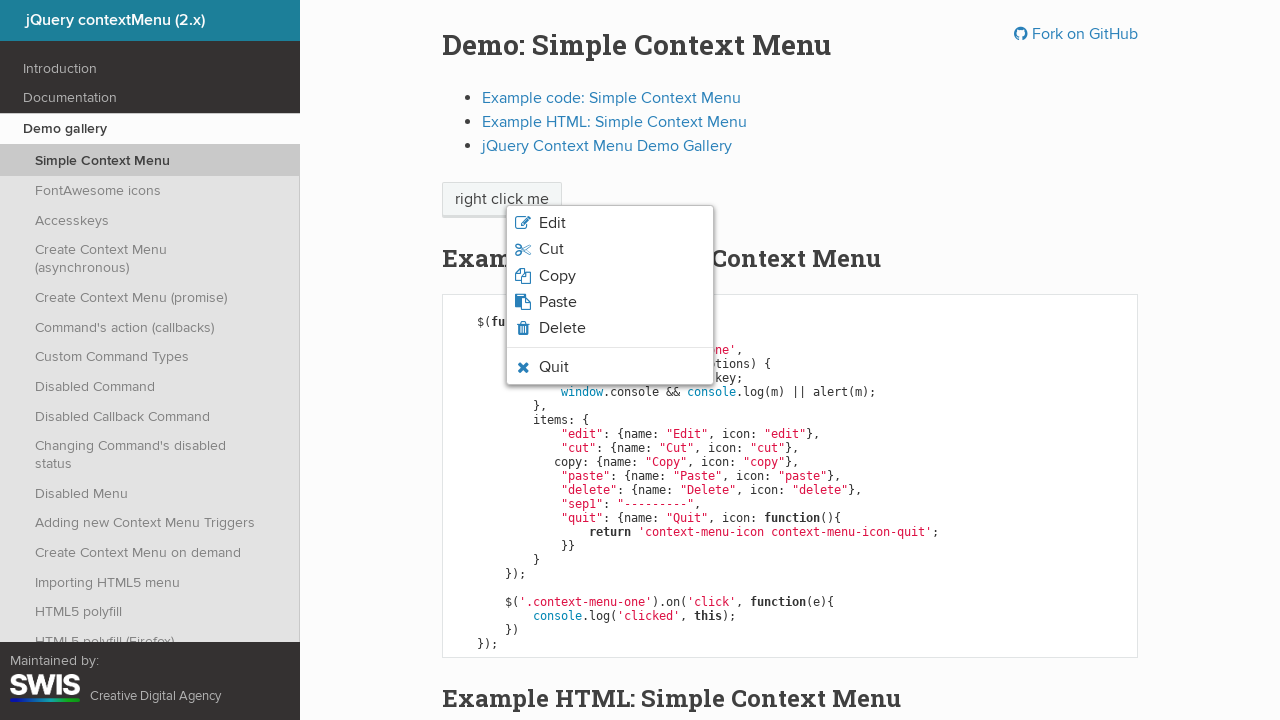